Tests JavaScript alert handling by clicking a button that triggers a confirm dialog, accepting it, and verifying the result message

Starting URL: https://demoqa.com/alerts

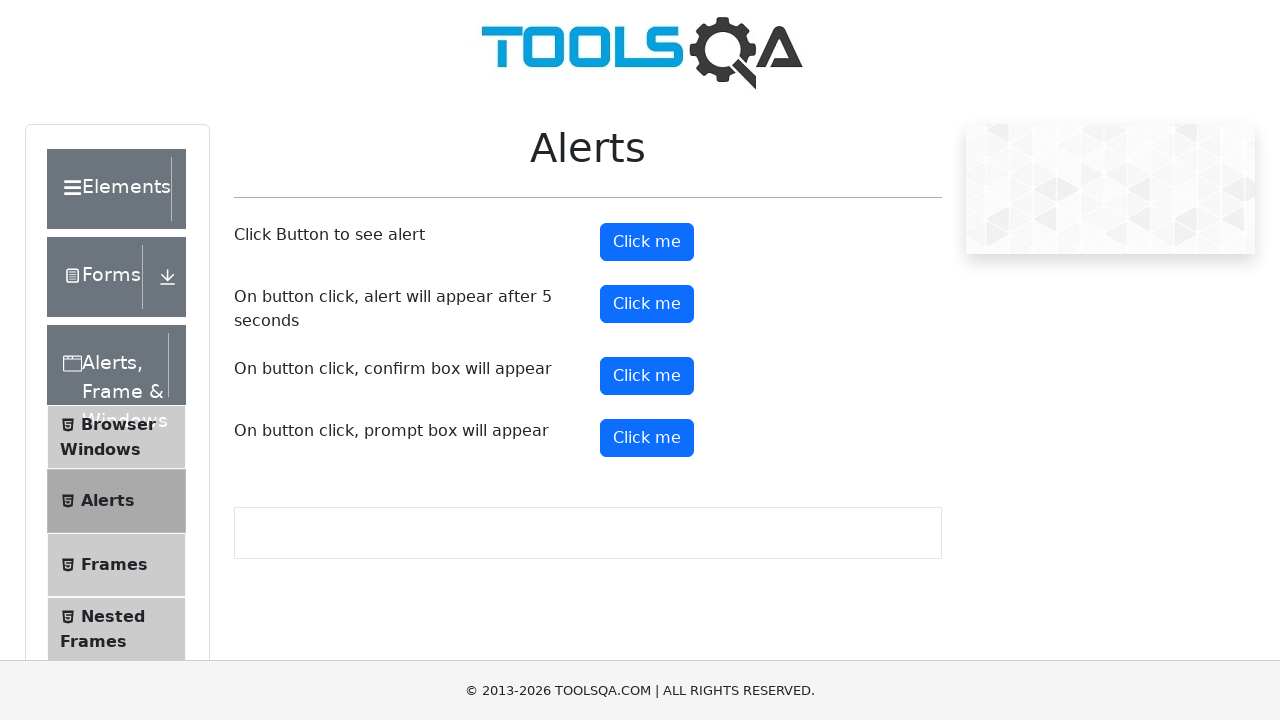

Set up dialog handler to accept confirm dialogs
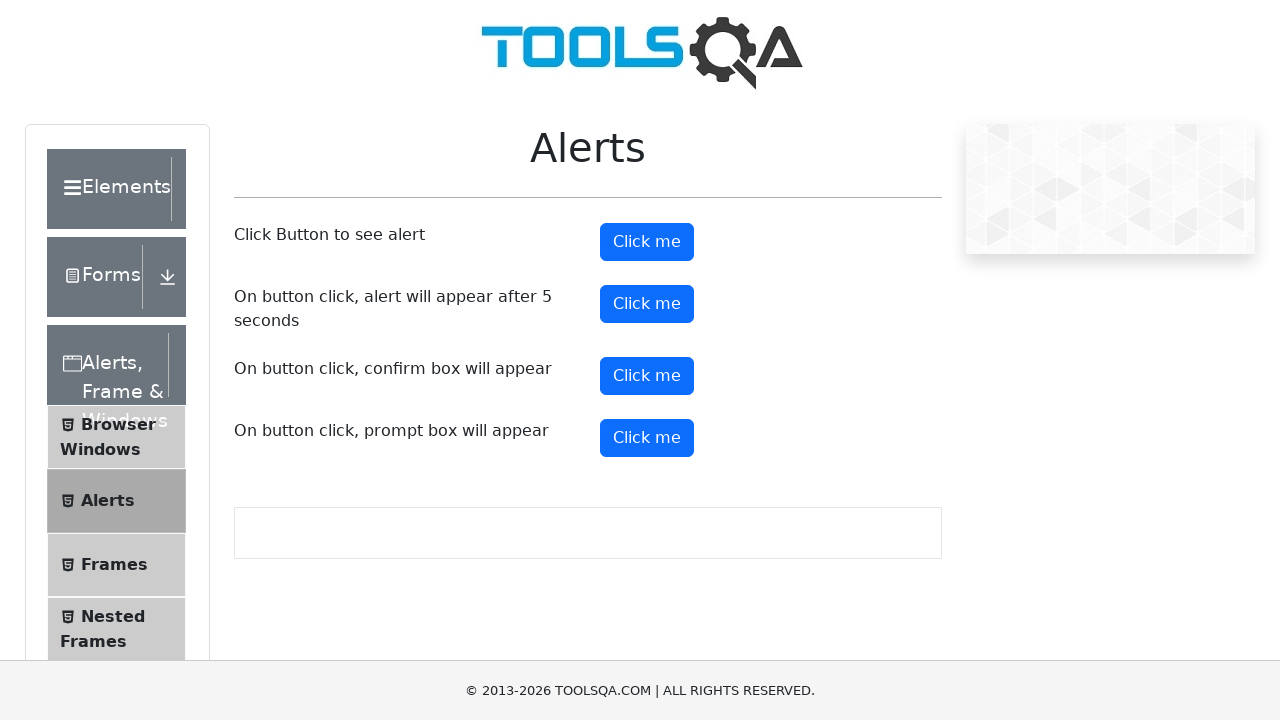

Clicked confirm button to trigger alert dialog at (647, 376) on #confirmButton
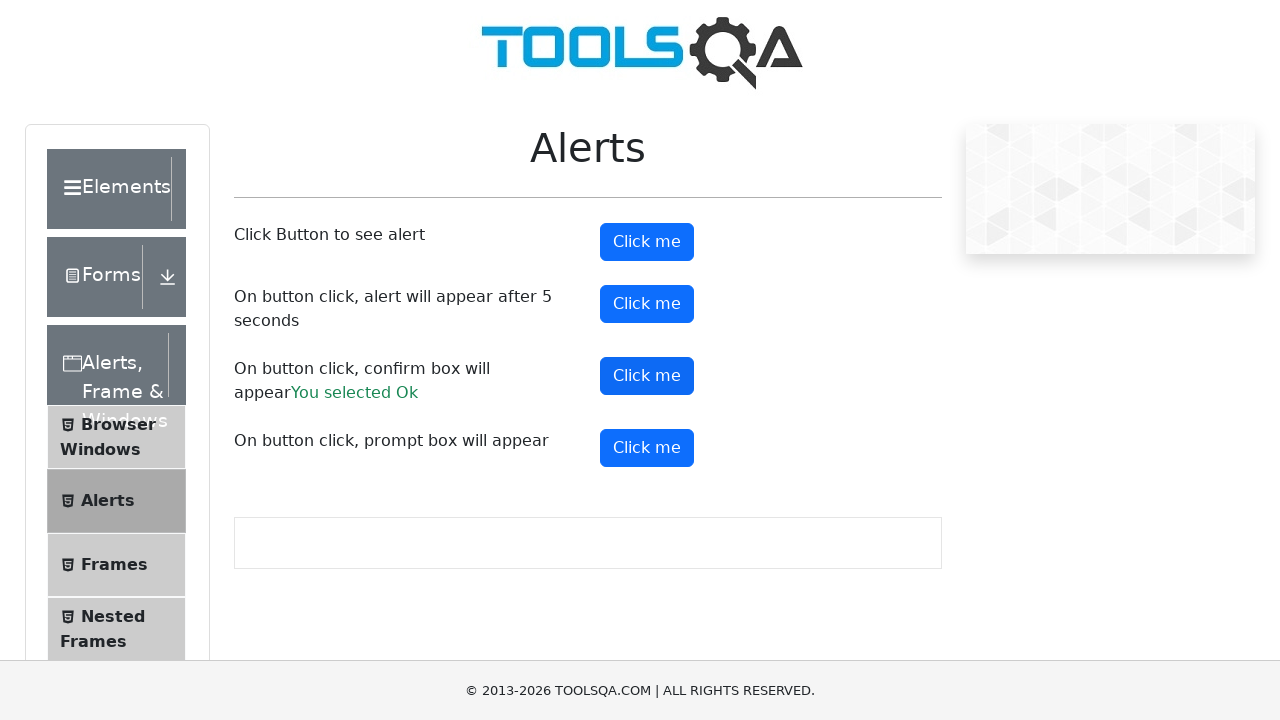

Waited for confirm result message to appear
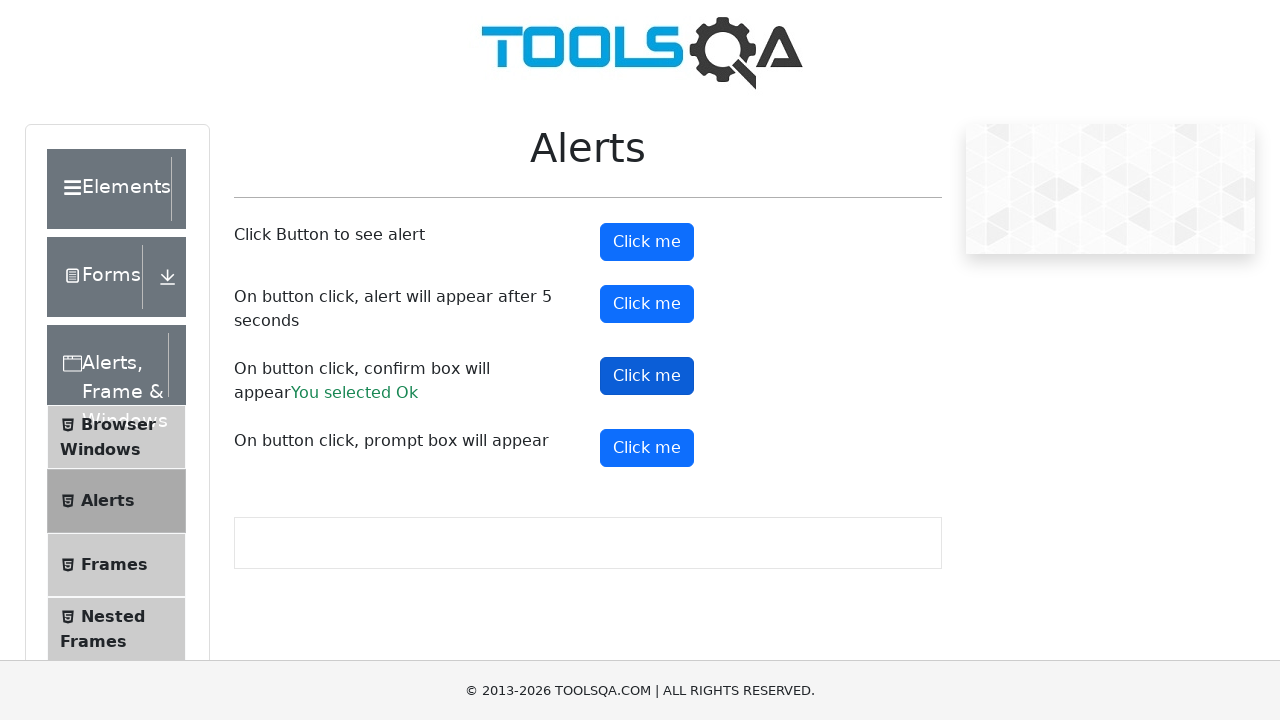

Retrieved result message: You selected Ok
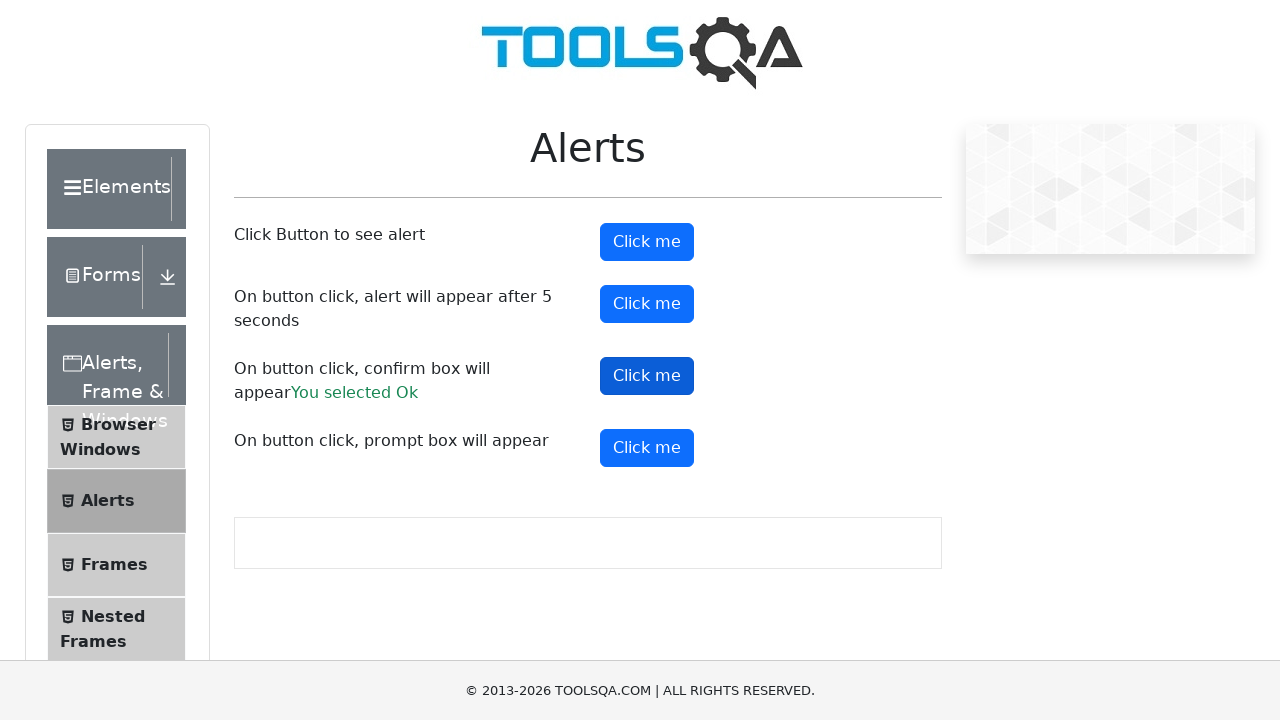

Printed alert result message to console
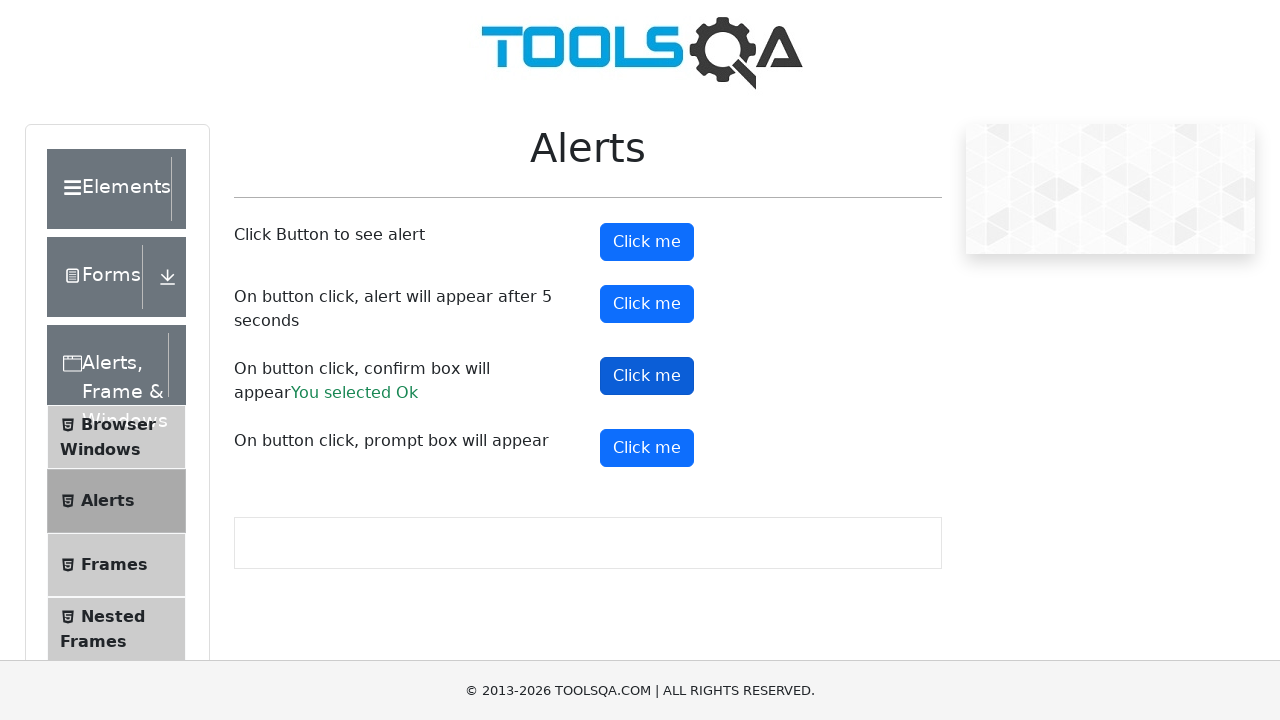

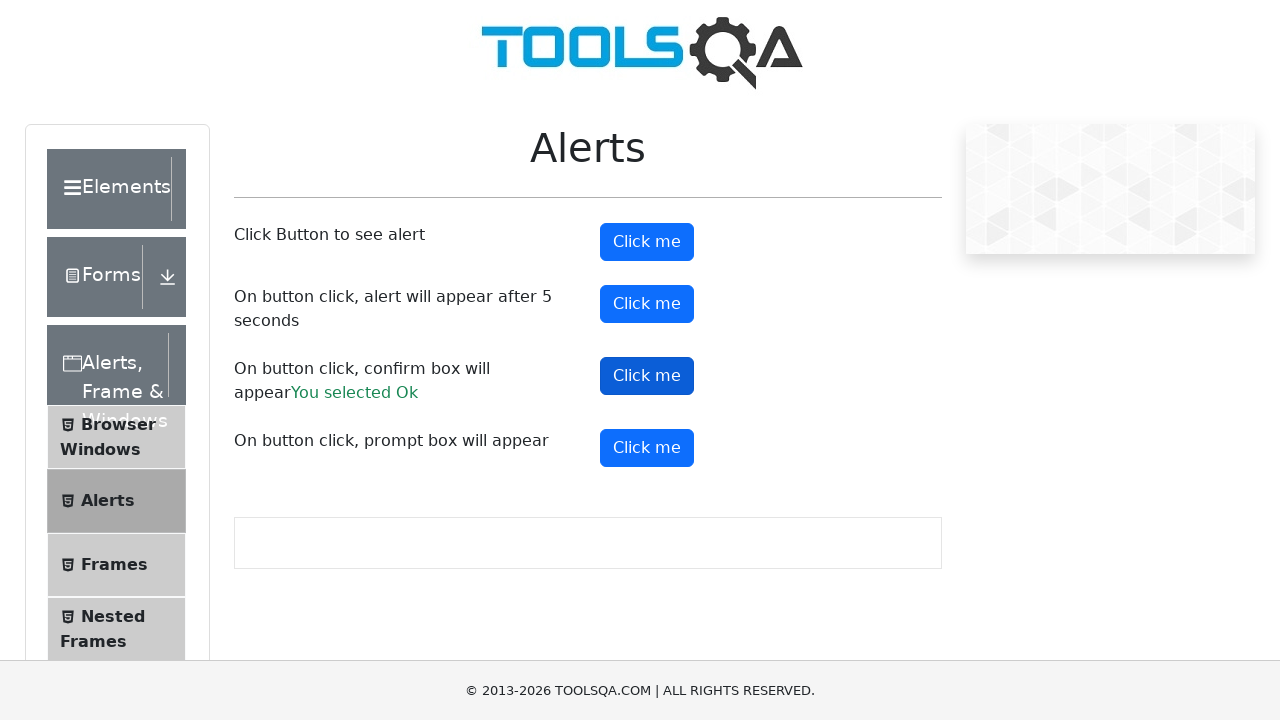